Tests clicking on the new user registration link on the CMS portal page using a class name selector.

Starting URL: https://portaldev.cms.gov/portal/

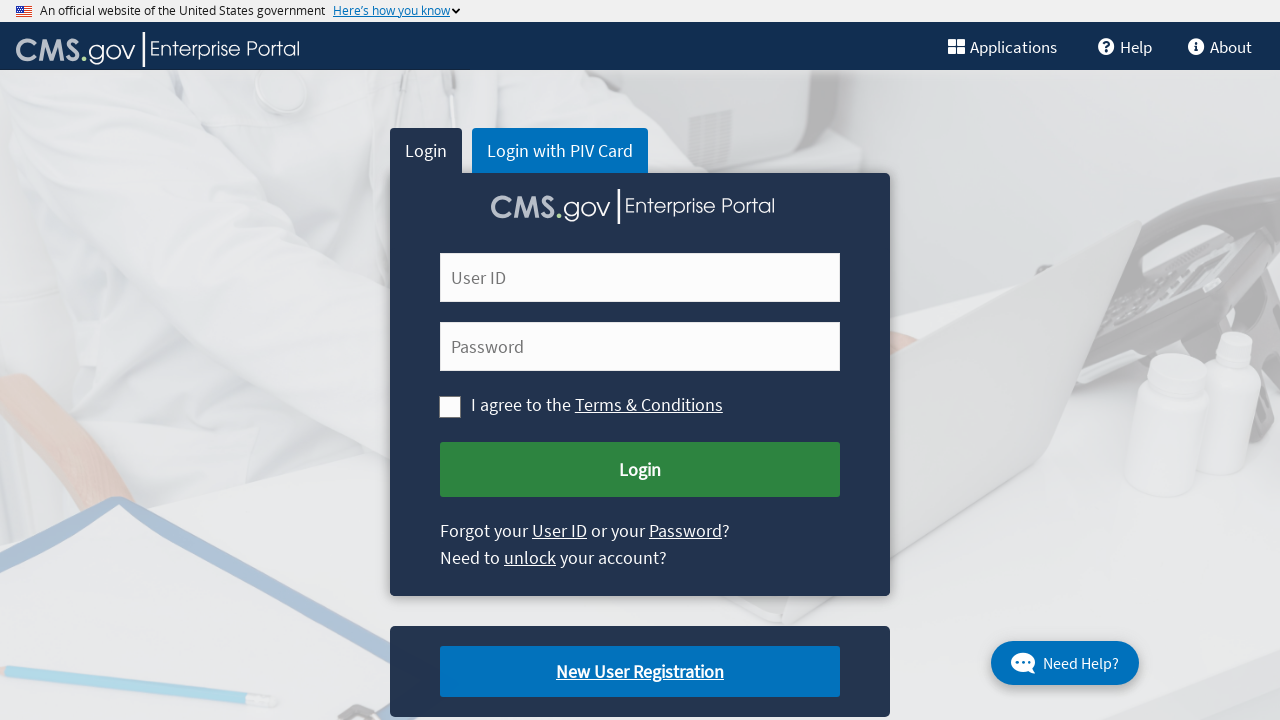

Navigated to CMS portal home page
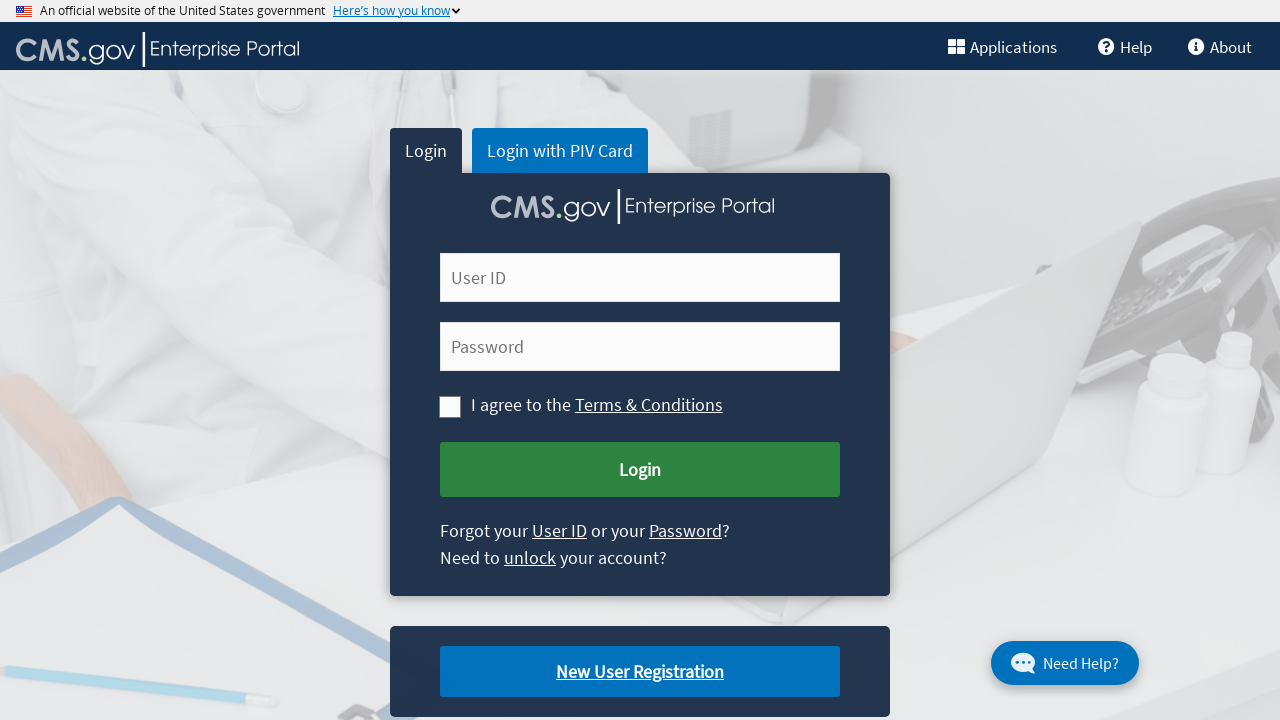

Clicked on new user registration link using class name selector at (640, 672) on .cms-newuser-reg
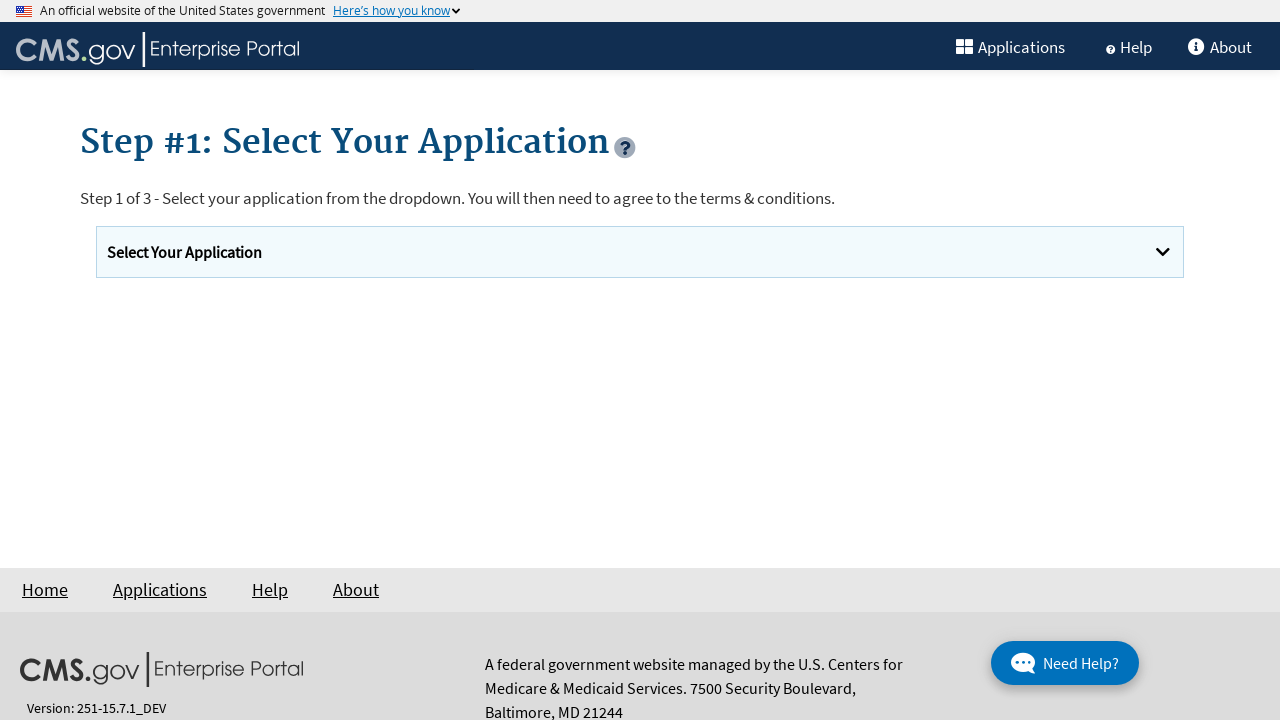

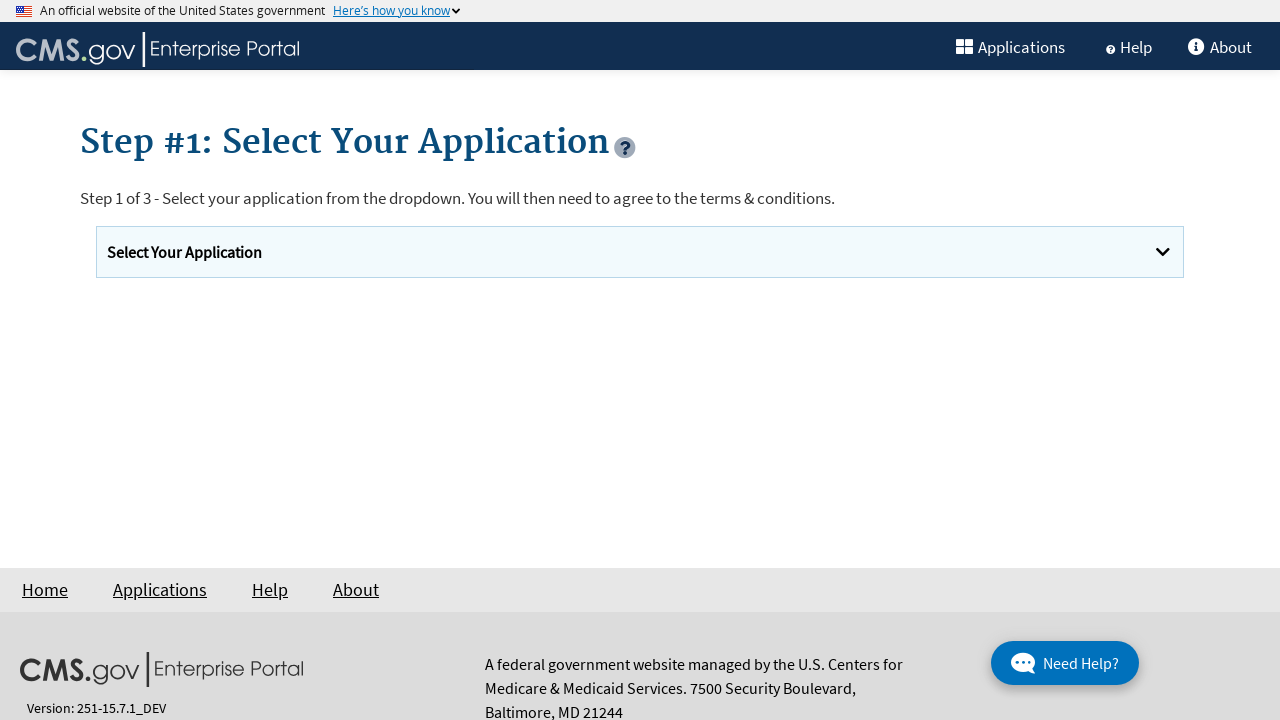